Tests dynamic loading by clicking start button and waiting for hidden element to become visible

Starting URL: https://the-internet.herokuapp.com/

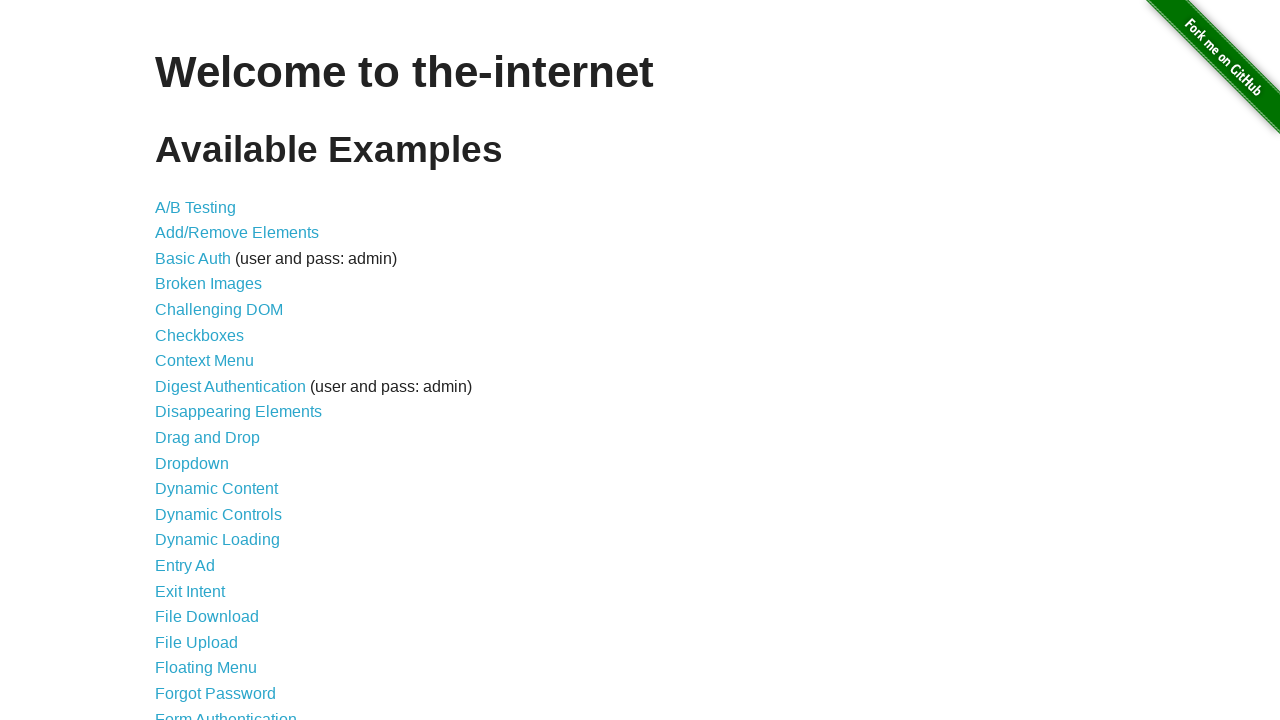

Clicked on Dynamic Loading link at (218, 540) on a[href='/dynamic_loading']
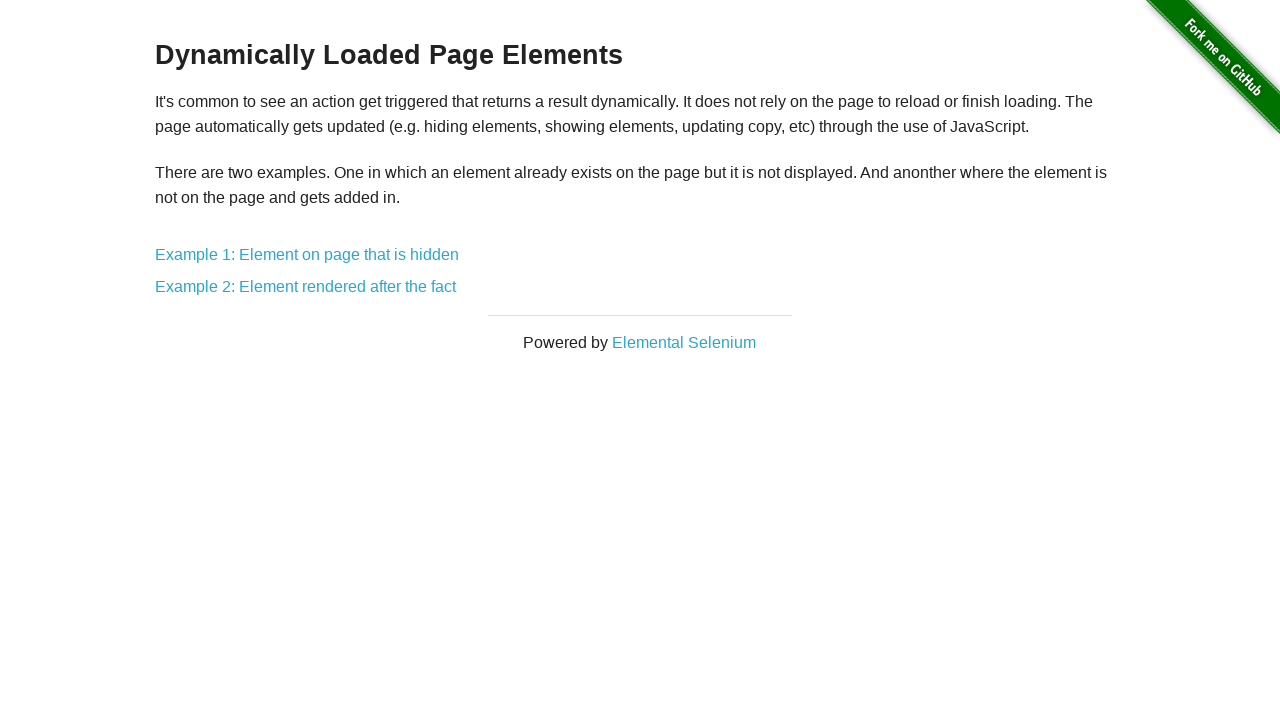

Clicked on Example 1: Element on page that is hidden at (307, 255) on a[href='/dynamic_loading/1']
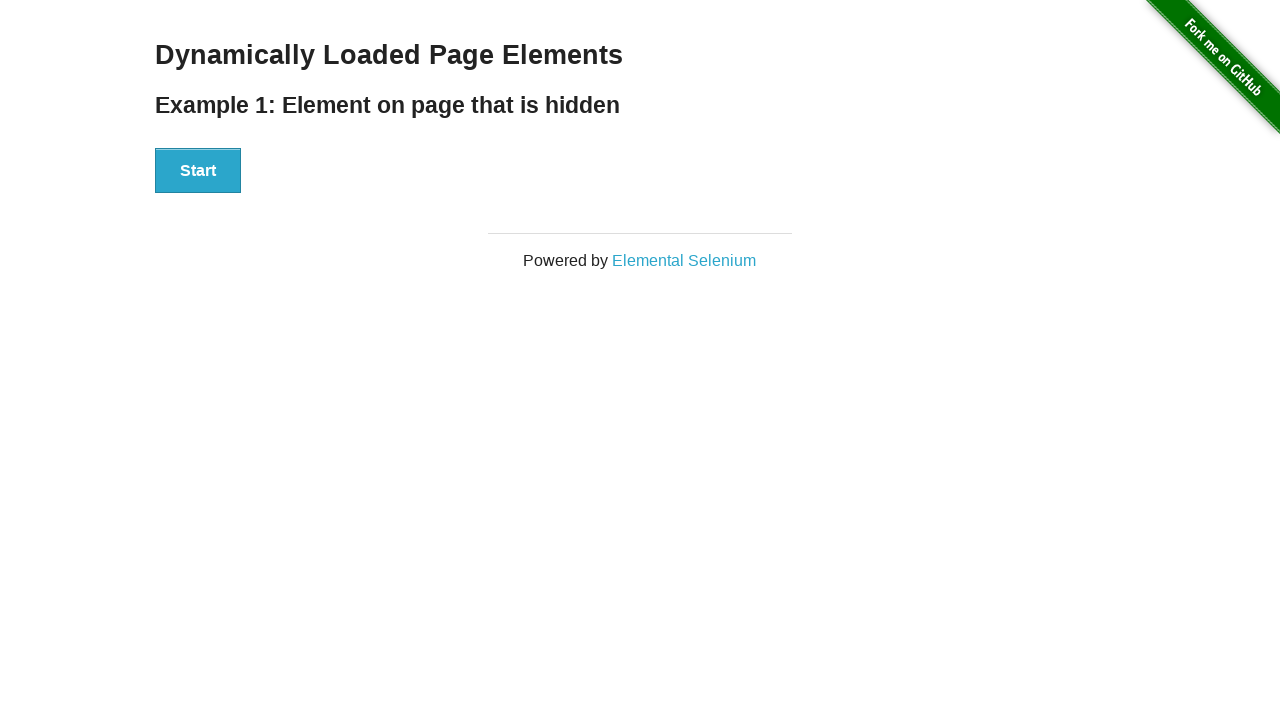

Clicked Start button for Example 1 at (198, 171) on #start button
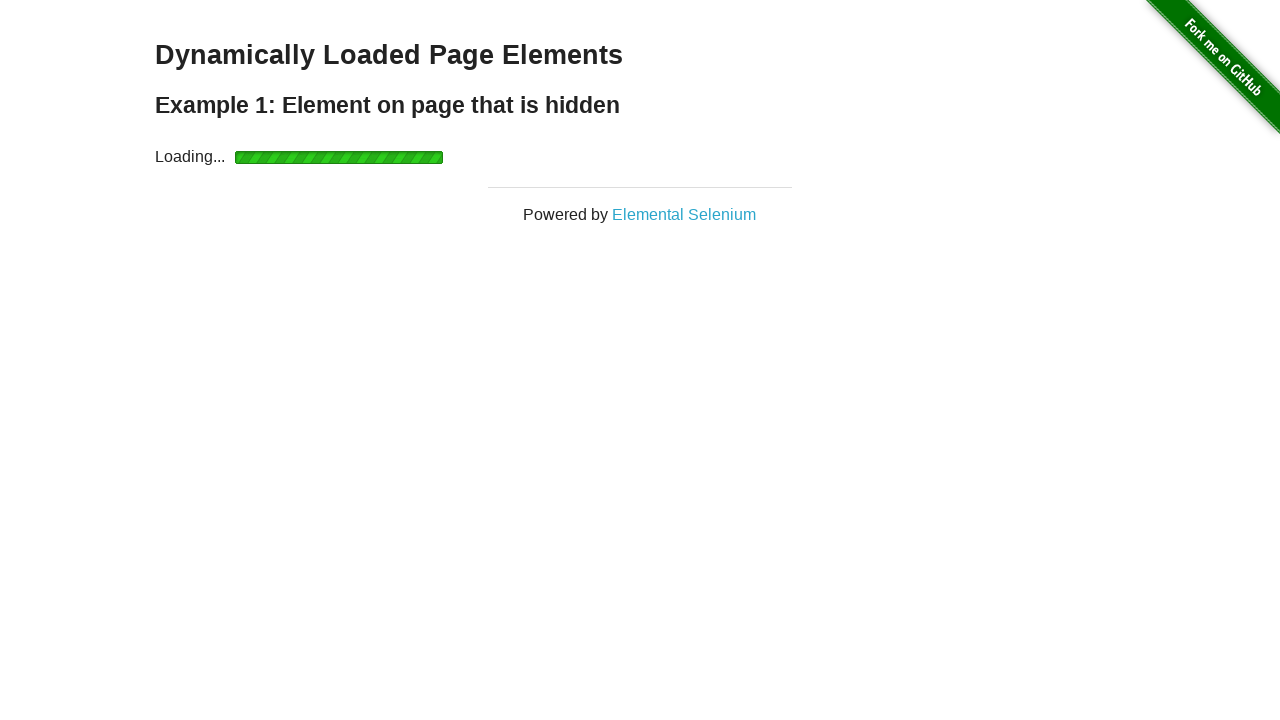

Waited for hidden element to become visible
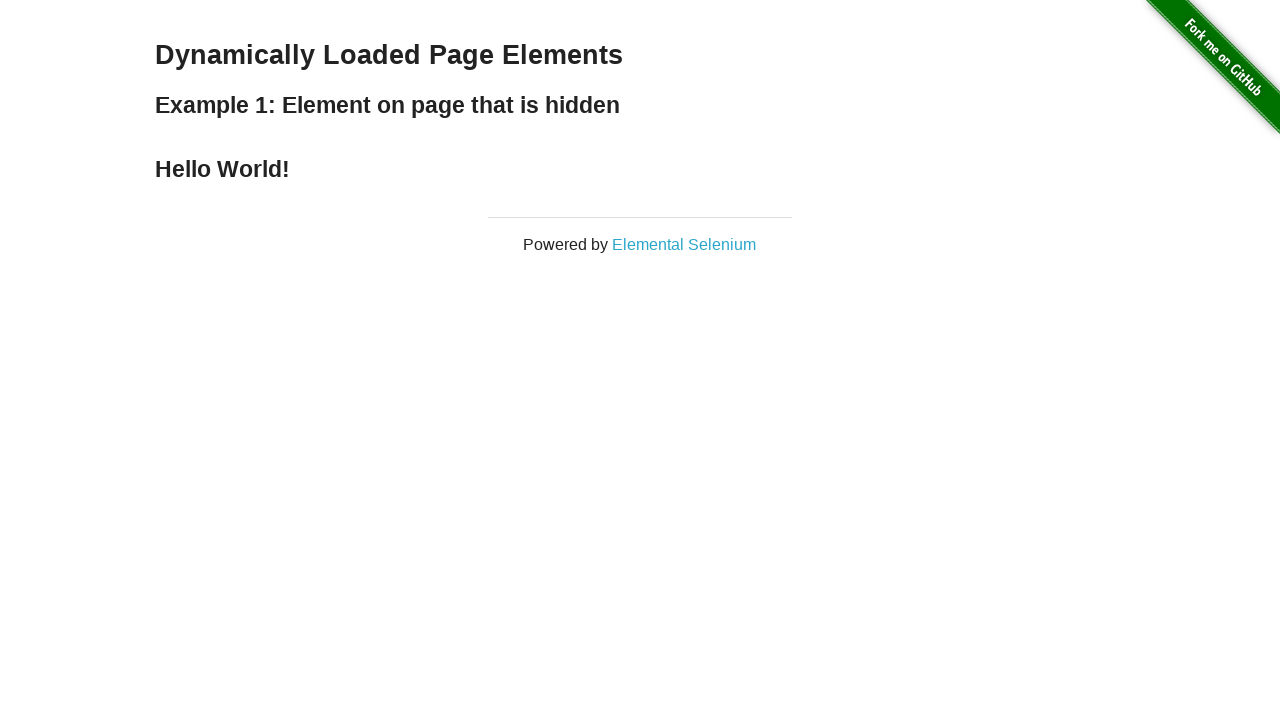

Navigated back to Dynamic Loading page
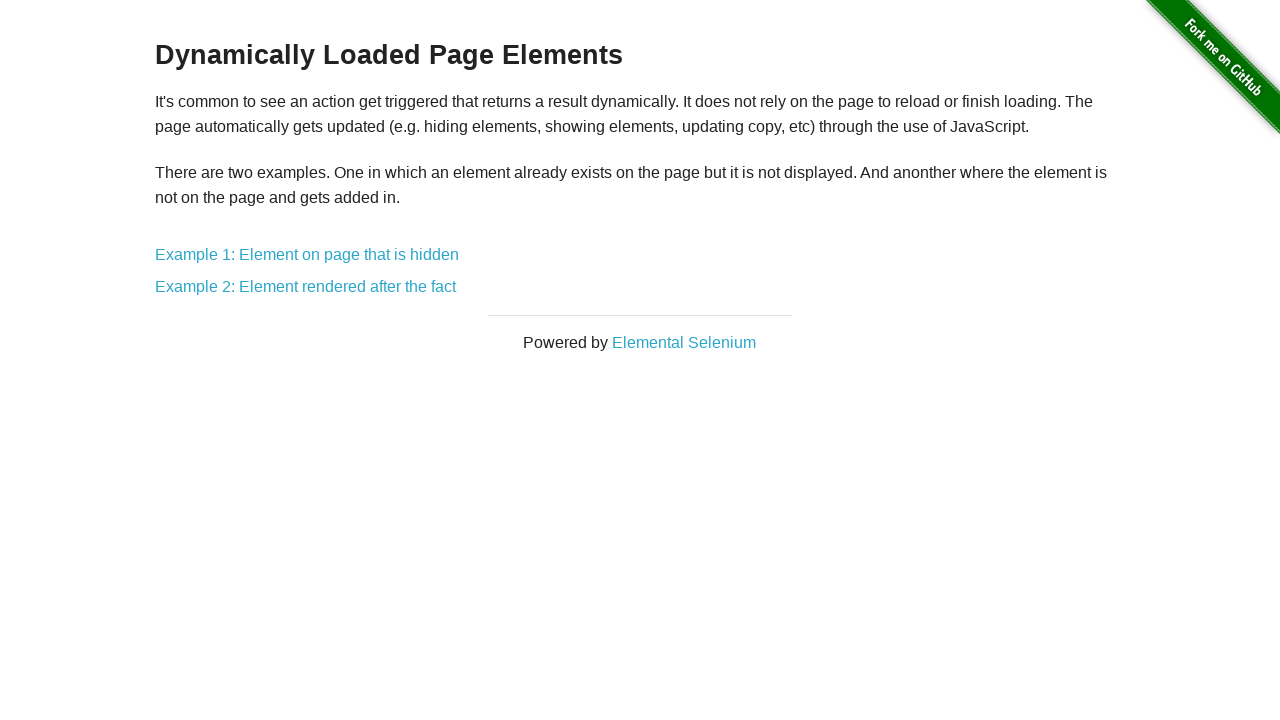

Clicked on Example 2: Element rendered after the fact at (306, 287) on a[href='/dynamic_loading/2']
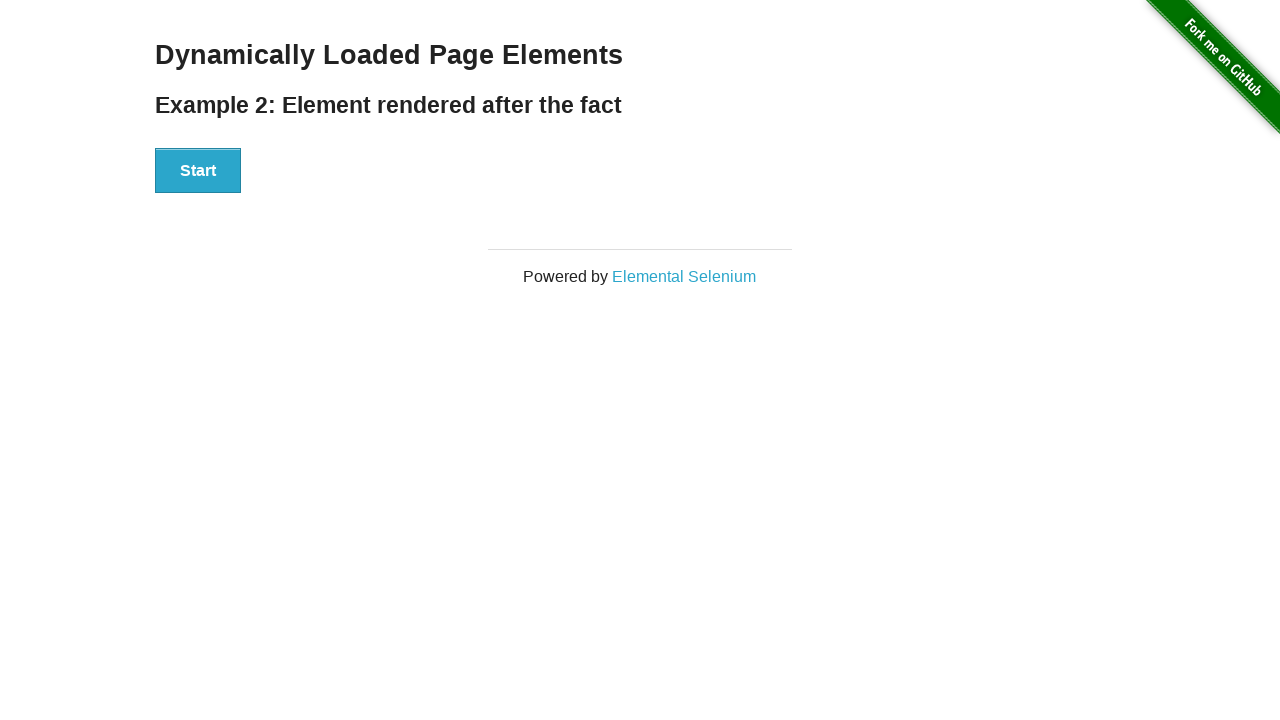

Clicked Start button for Example 2 at (198, 171) on #start button
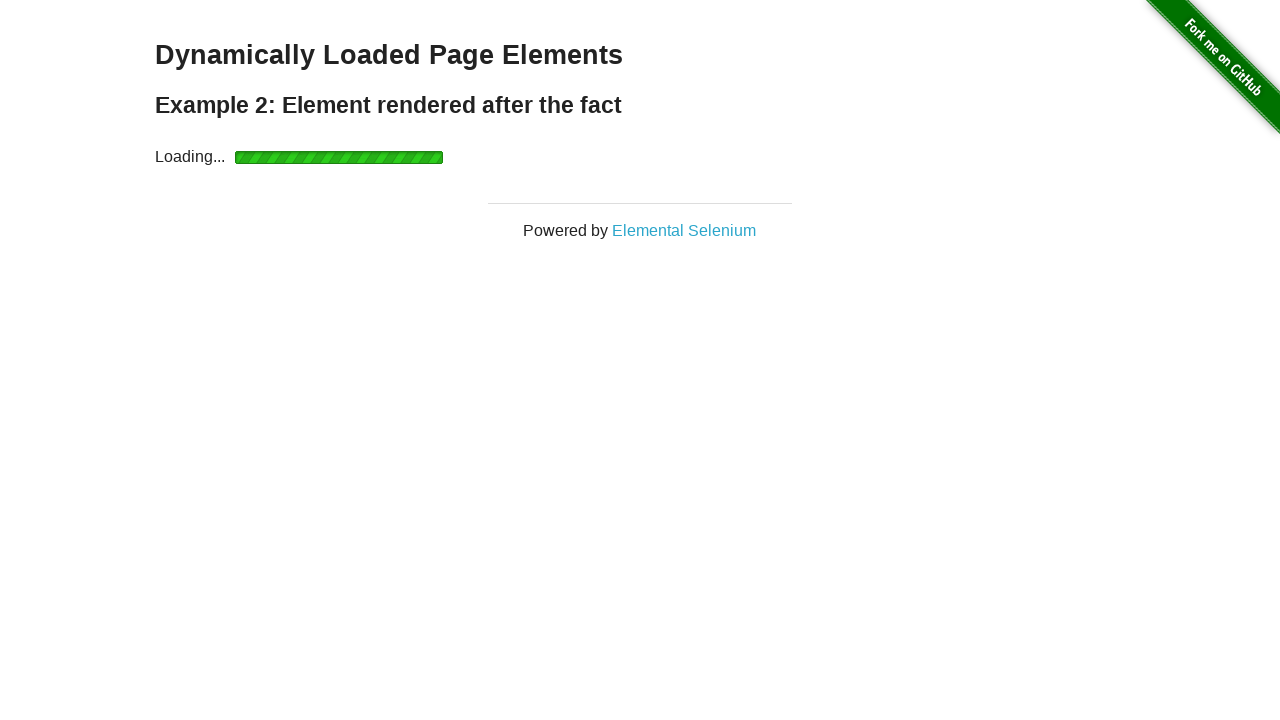

Waited for element to be rendered and displayed
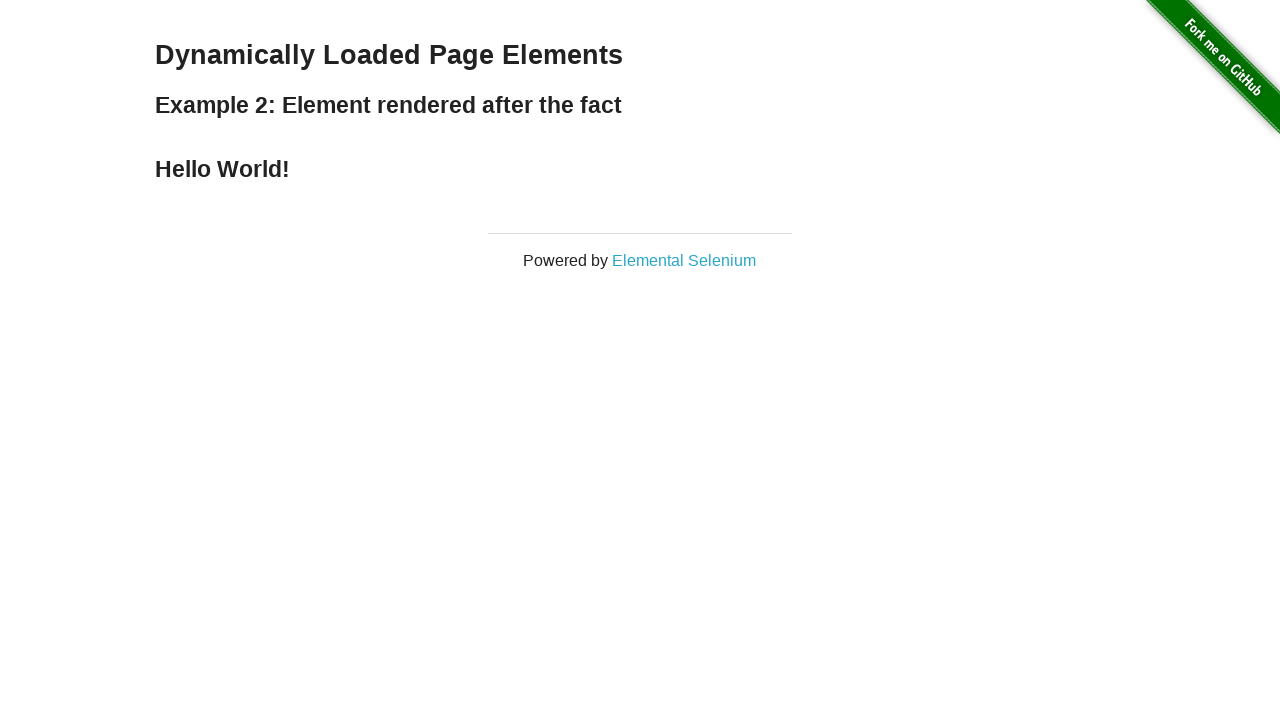

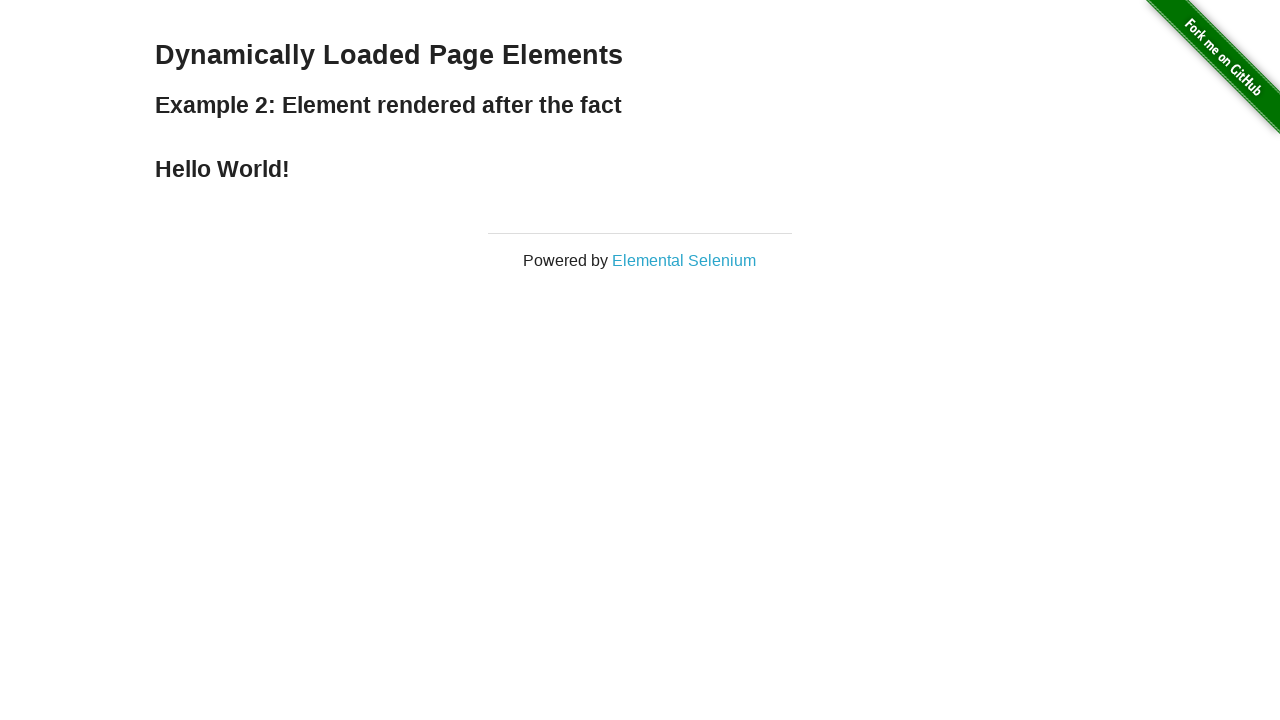